Tests hover and click functionality by moving to a menu element, hovering over it, and then clicking on a submenu item

Starting URL: http://omayo.blogspot.com/

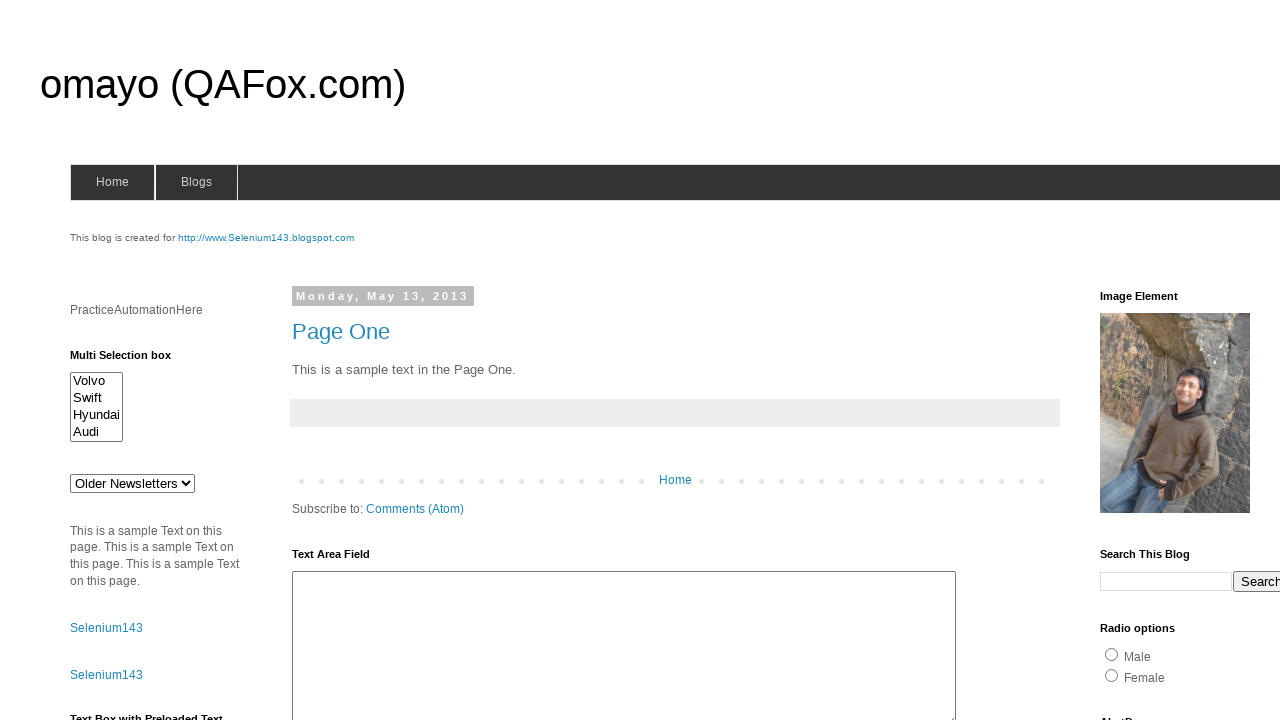

Hovered over Blogs menu element at (196, 182) on #blogsmenu
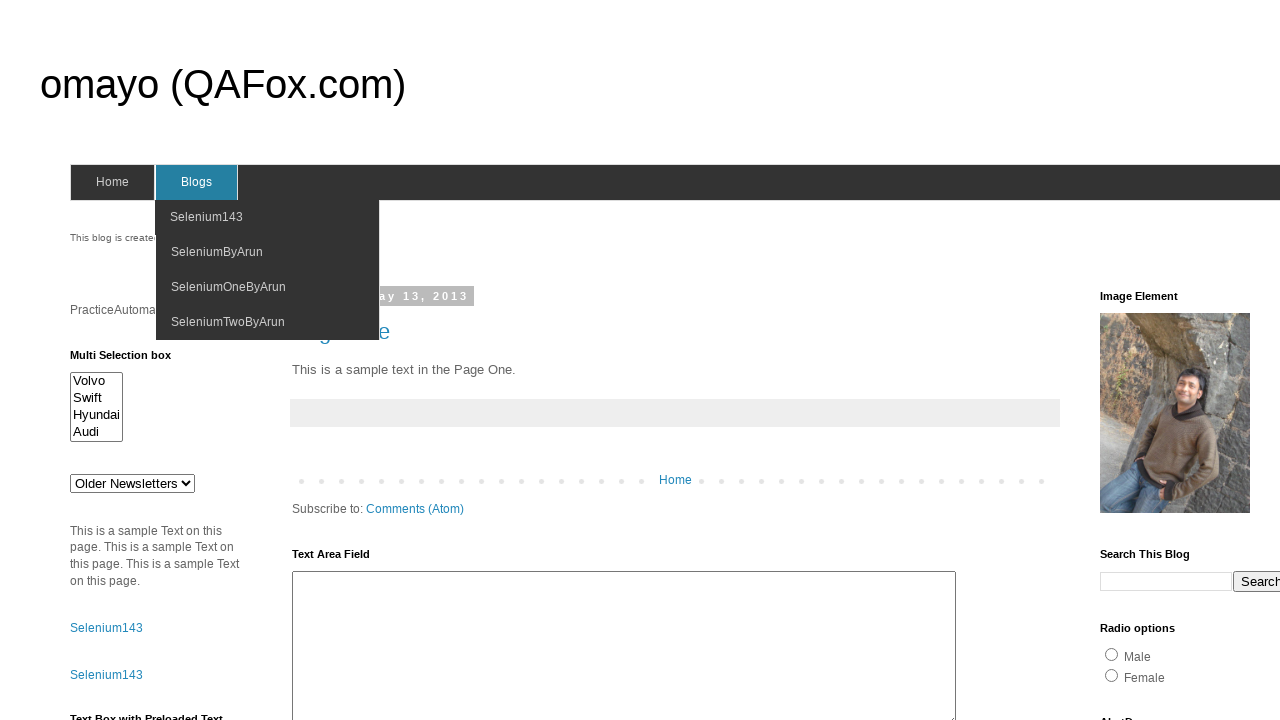

Clicked on submenu item 'selenium143' at (186, 6) on #selenium143
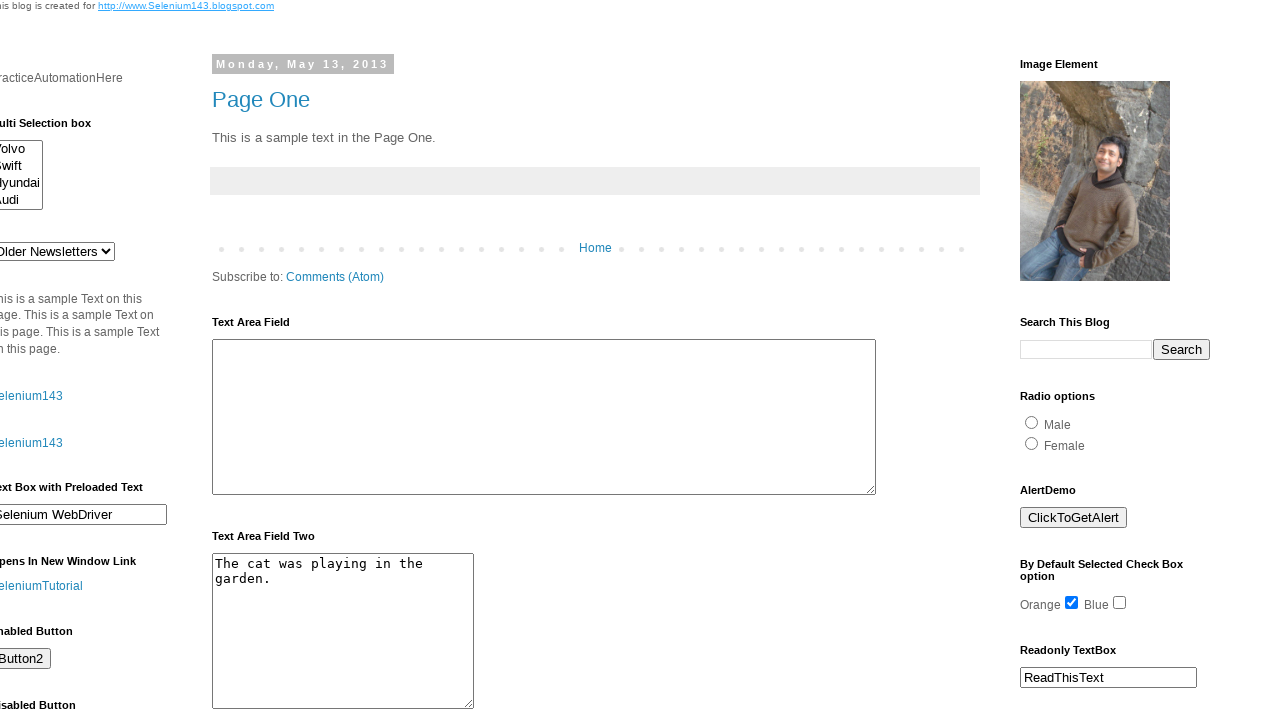

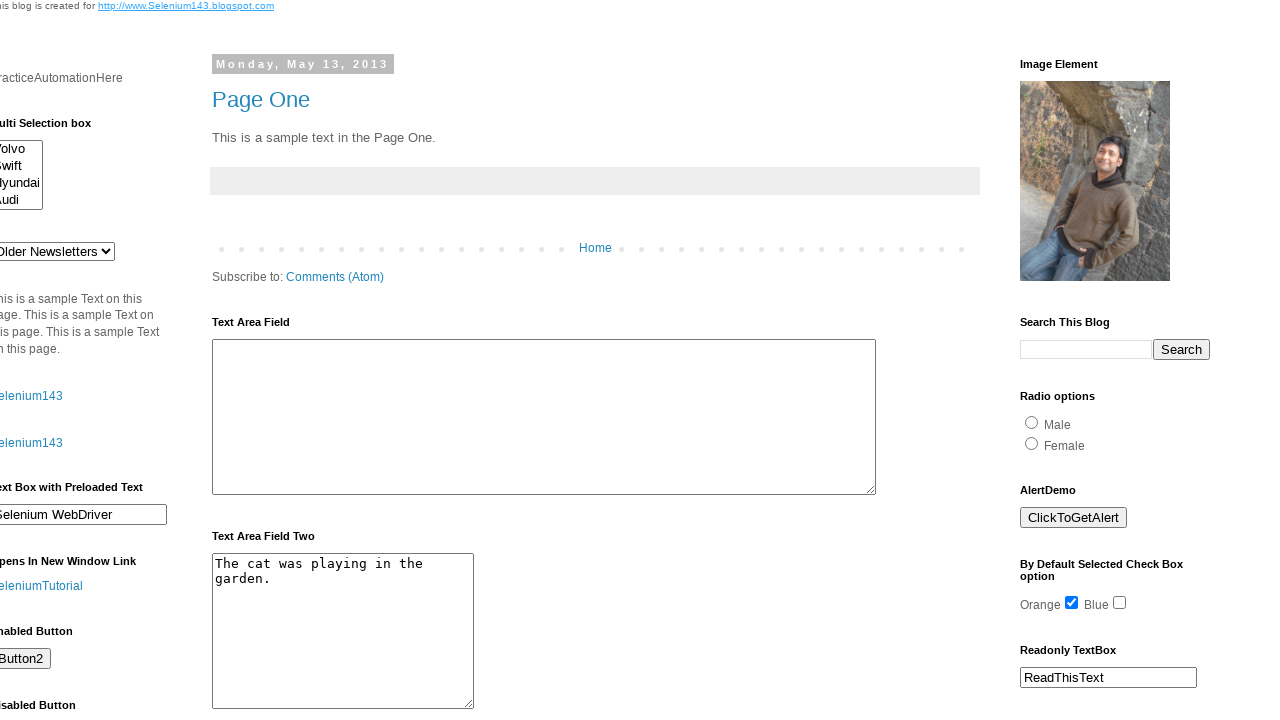